Tests the search functionality on python.org by entering "pycon" as a search query, submitting the form, and verifying that results are returned.

Starting URL: http://www.python.org

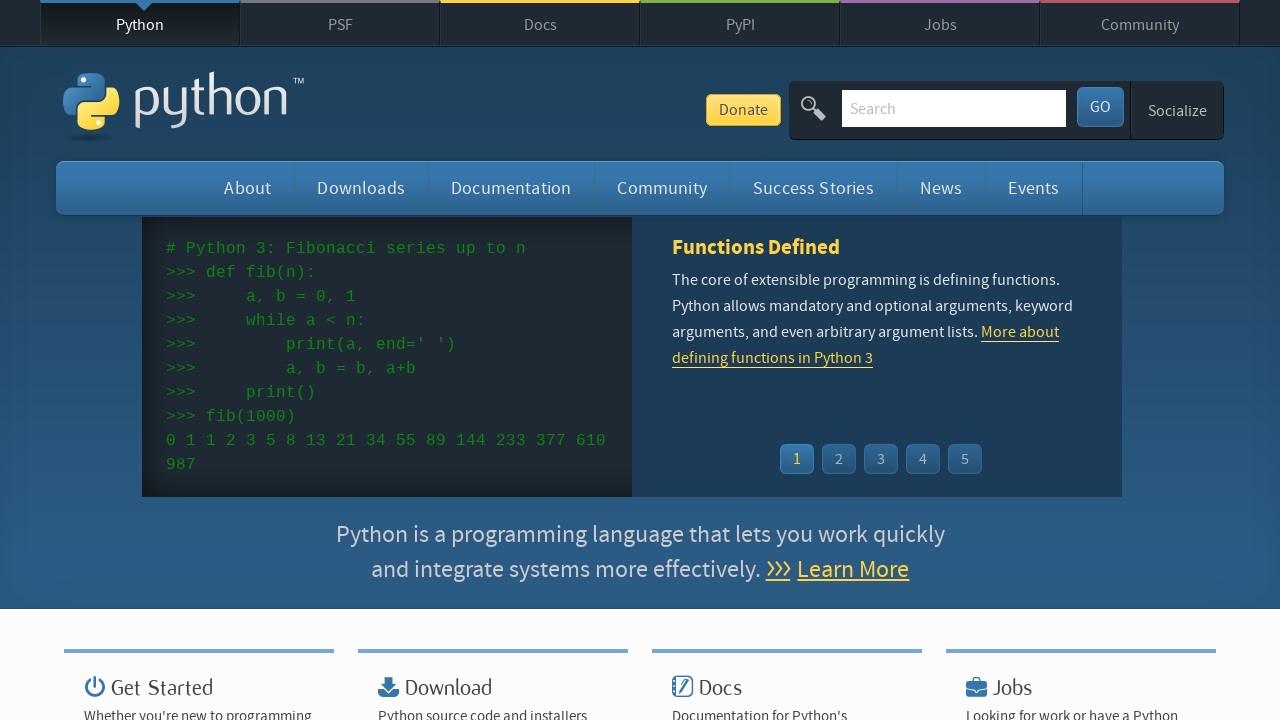

Verified page title contains 'Python'
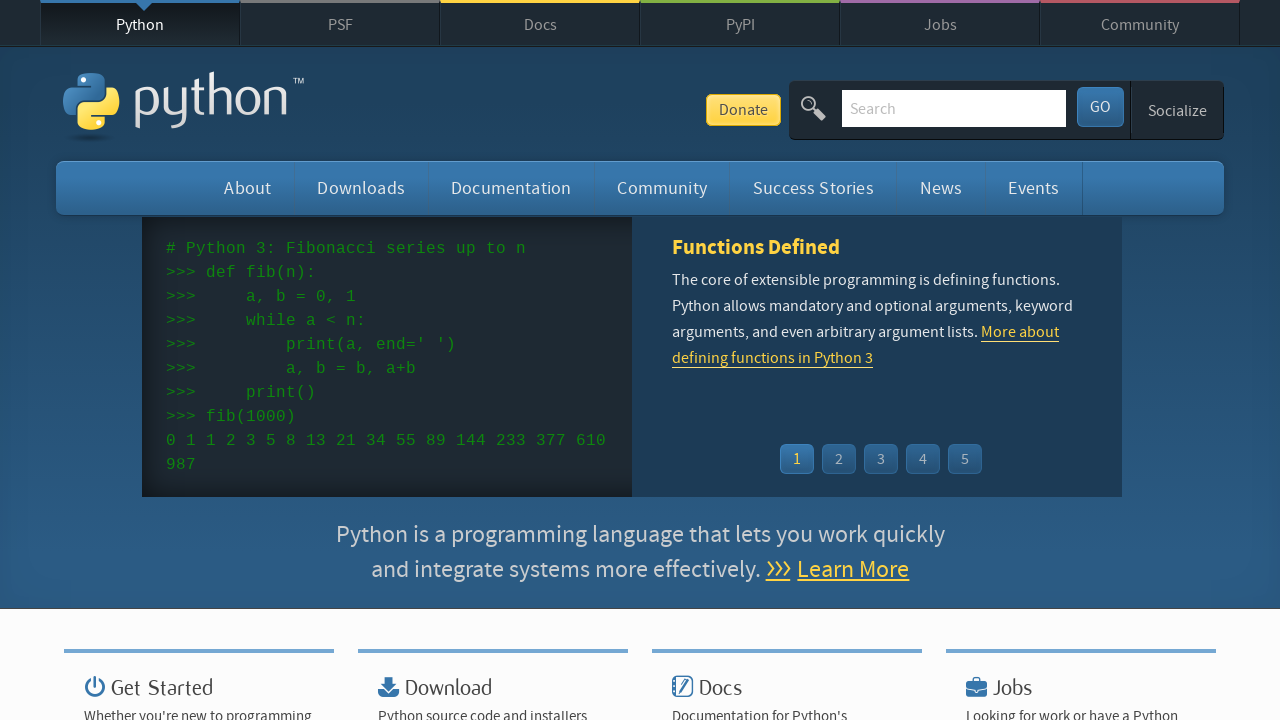

Located search input field
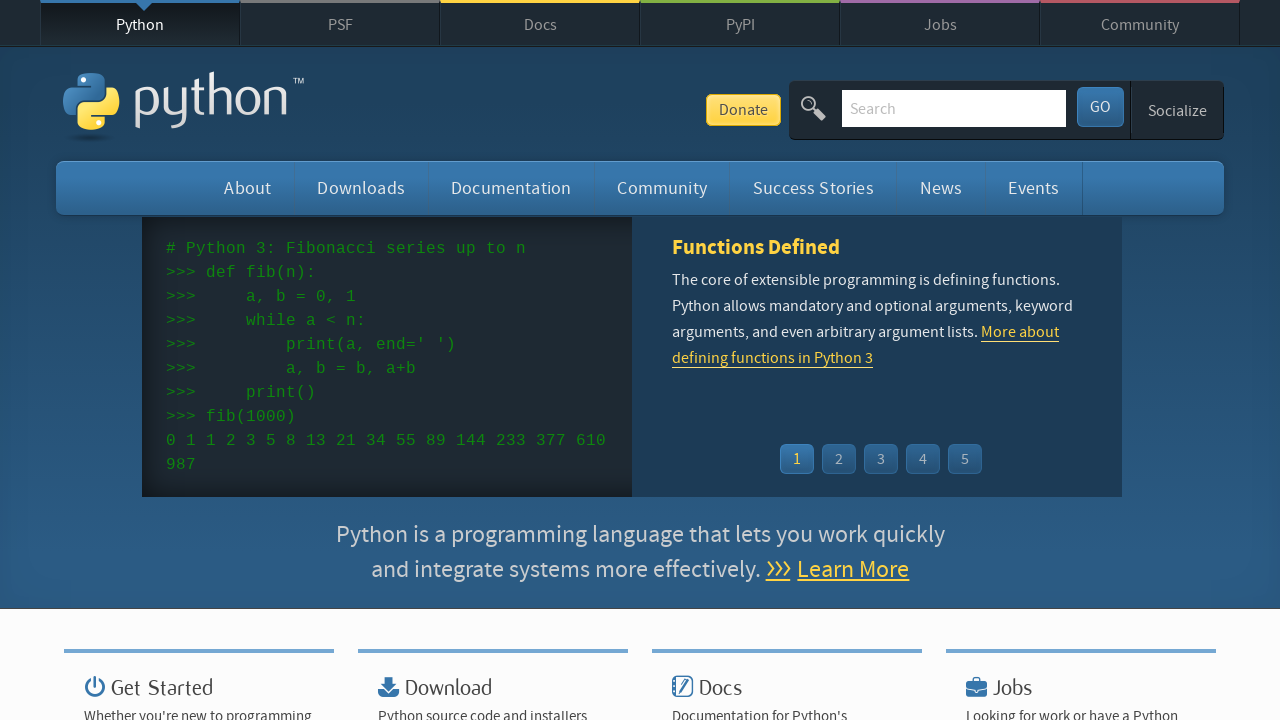

Cleared search input field on input[name='q']
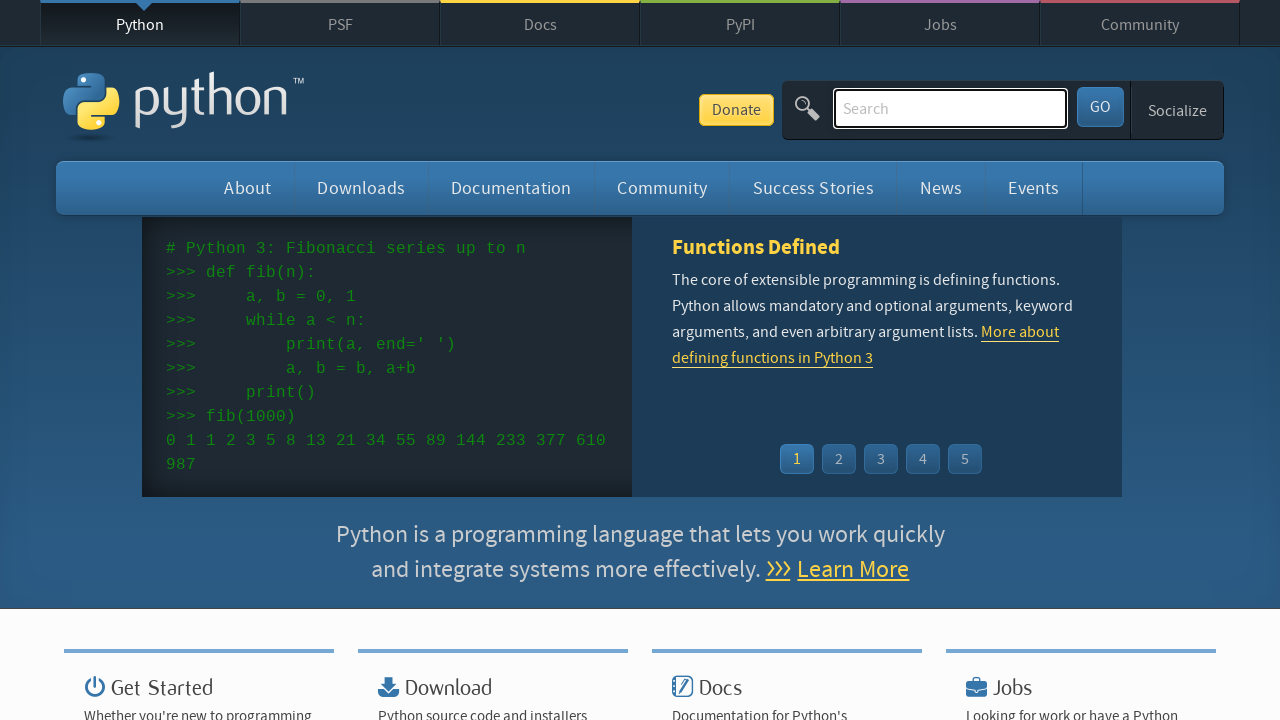

Entered 'pycon' in search field on input[name='q']
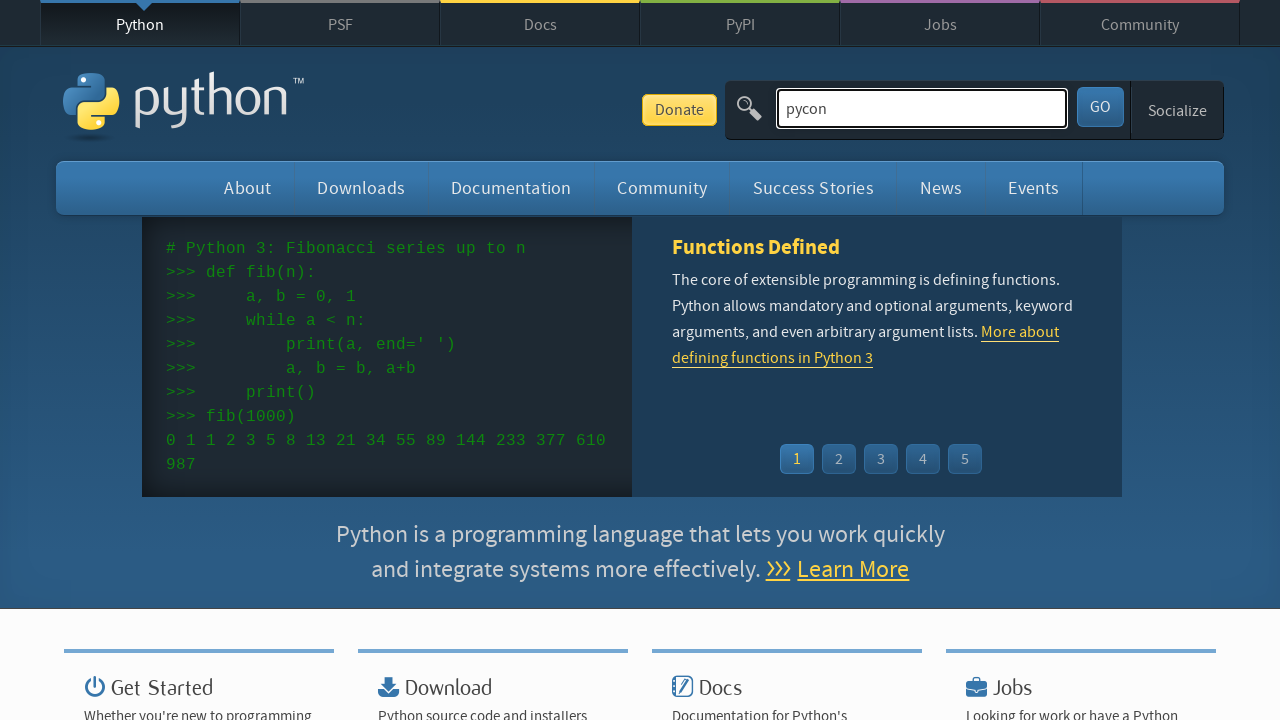

Submitted search form by pressing Enter on input[name='q']
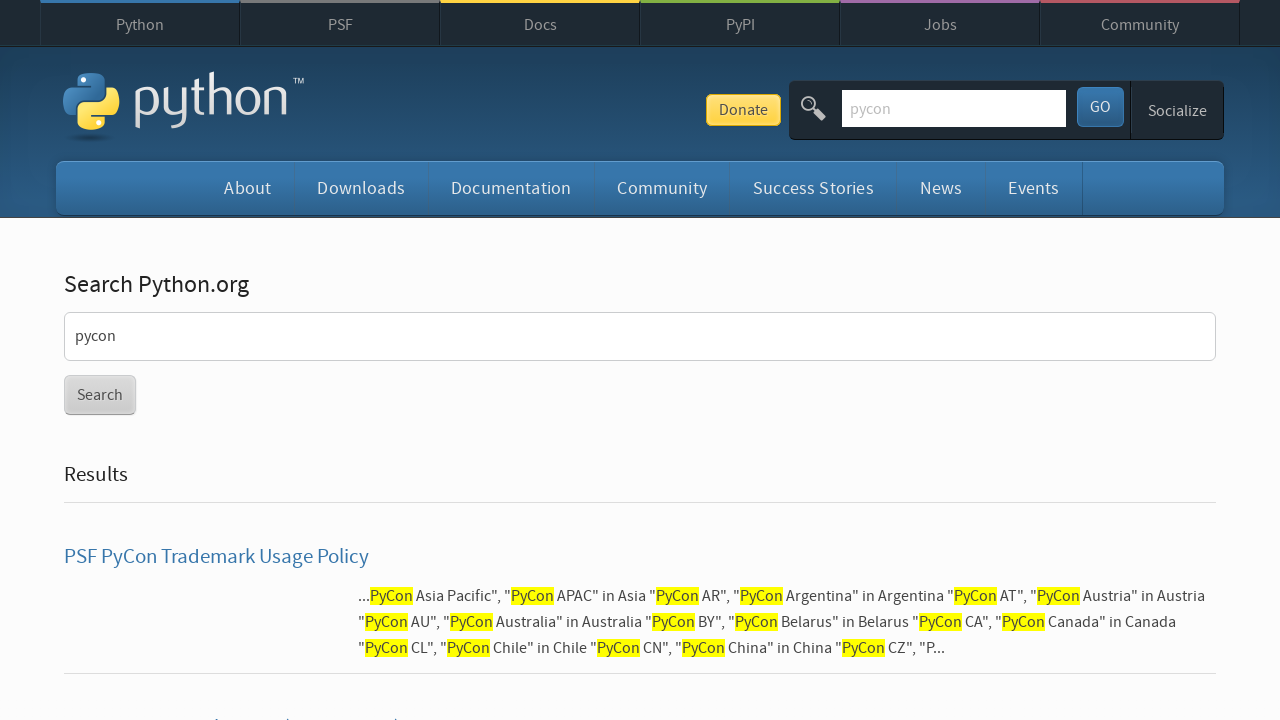

Waited for search results page to fully load
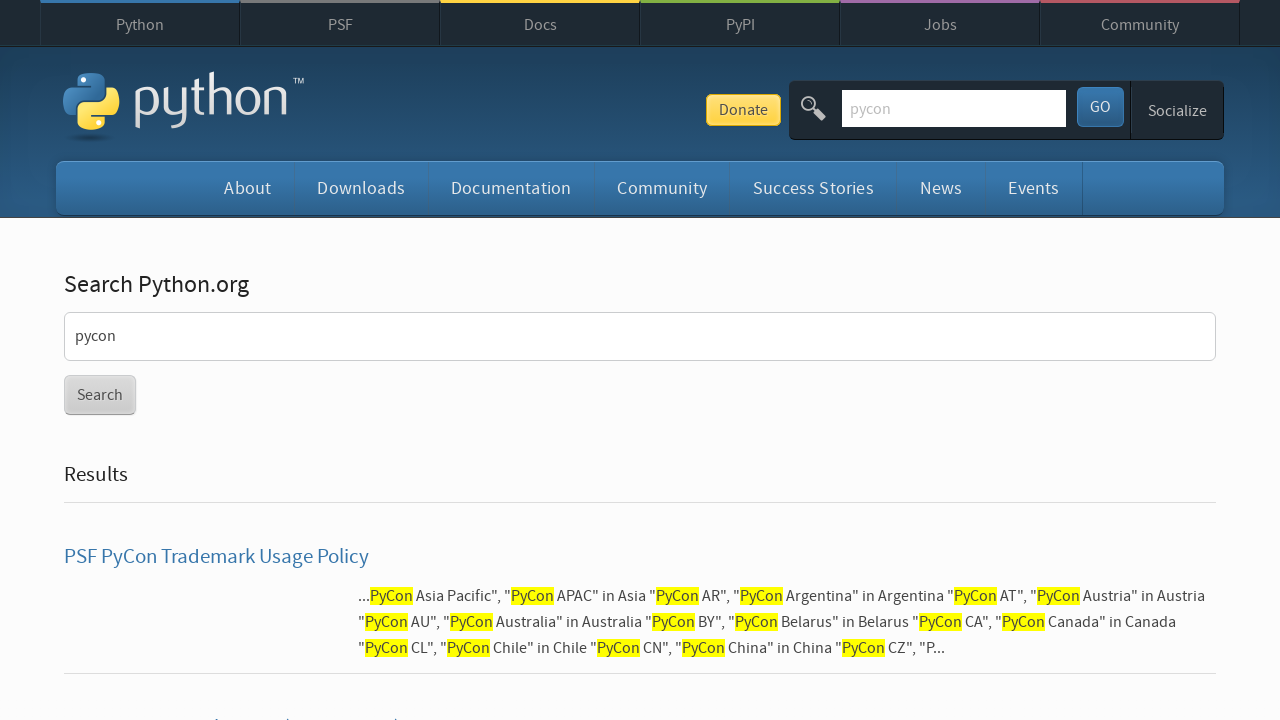

Verified search results were returned
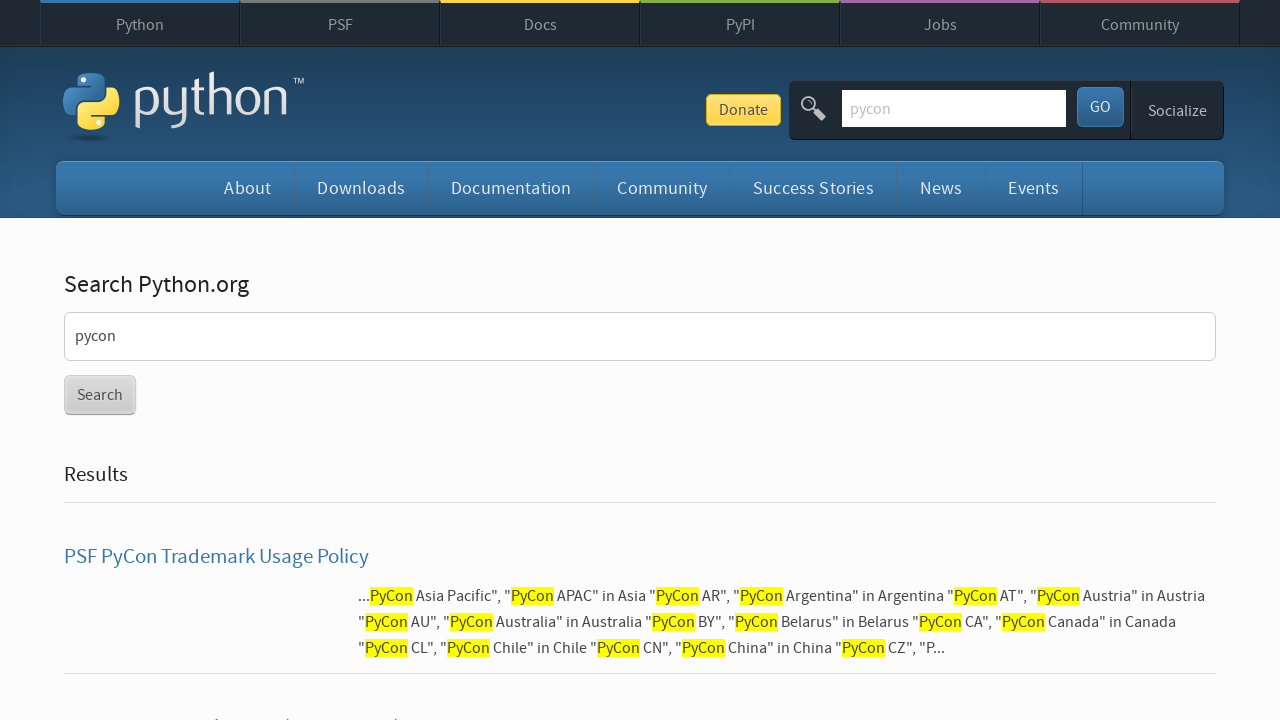

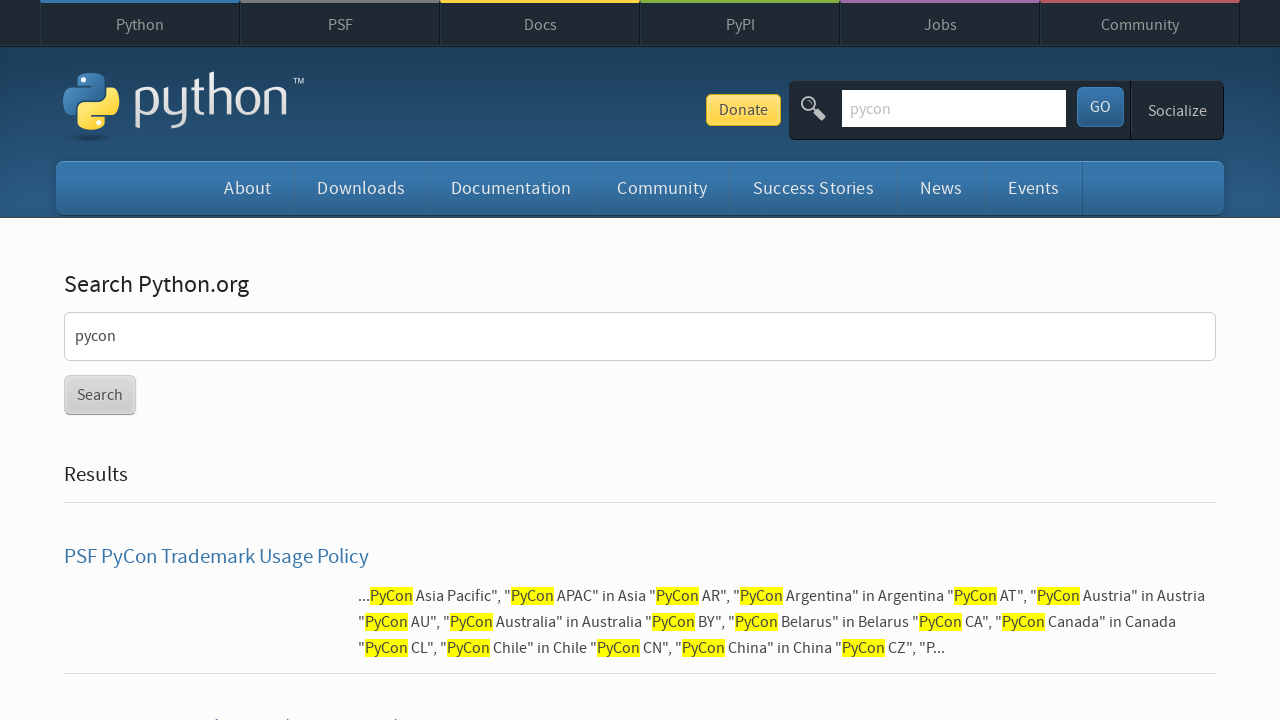